Fills out a comprehensive form with various personal and professional information fields, then submits it and verifies the form validation results

Starting URL: https://bonigarcia.dev/selenium-webdriver-java/data-types.html

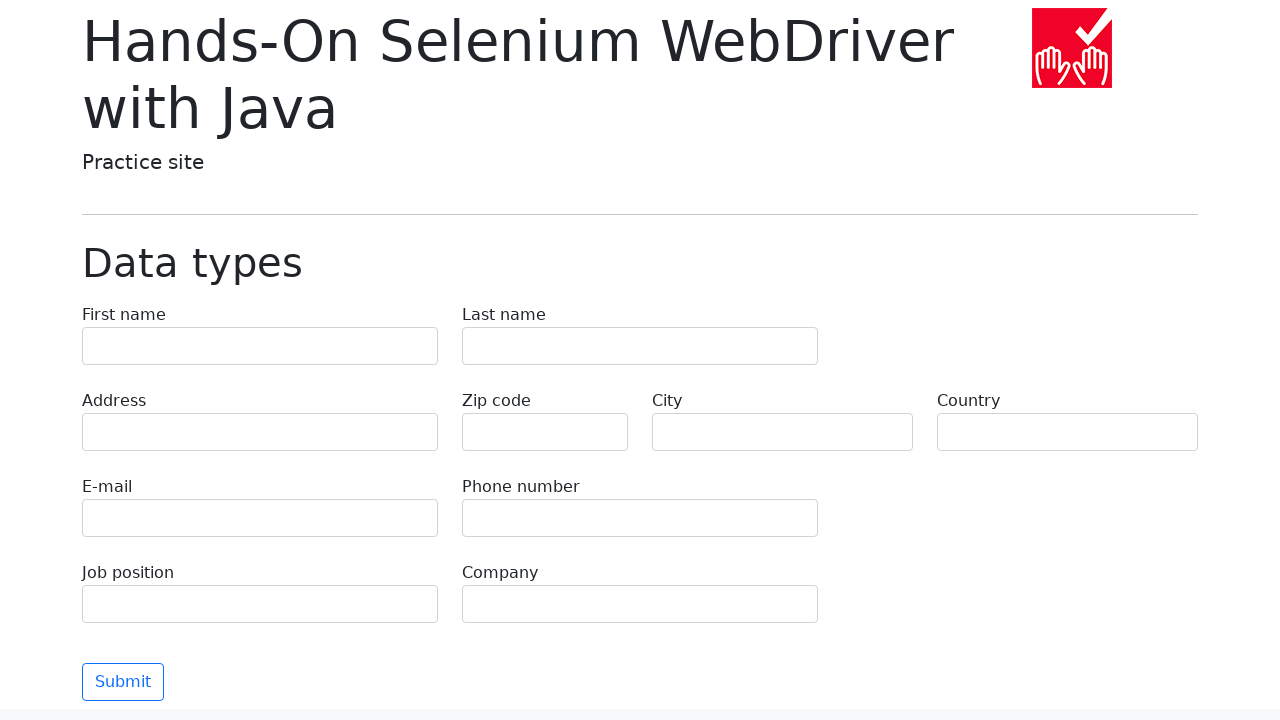

Filled first name field with 'Emma' on input[name='first-name']
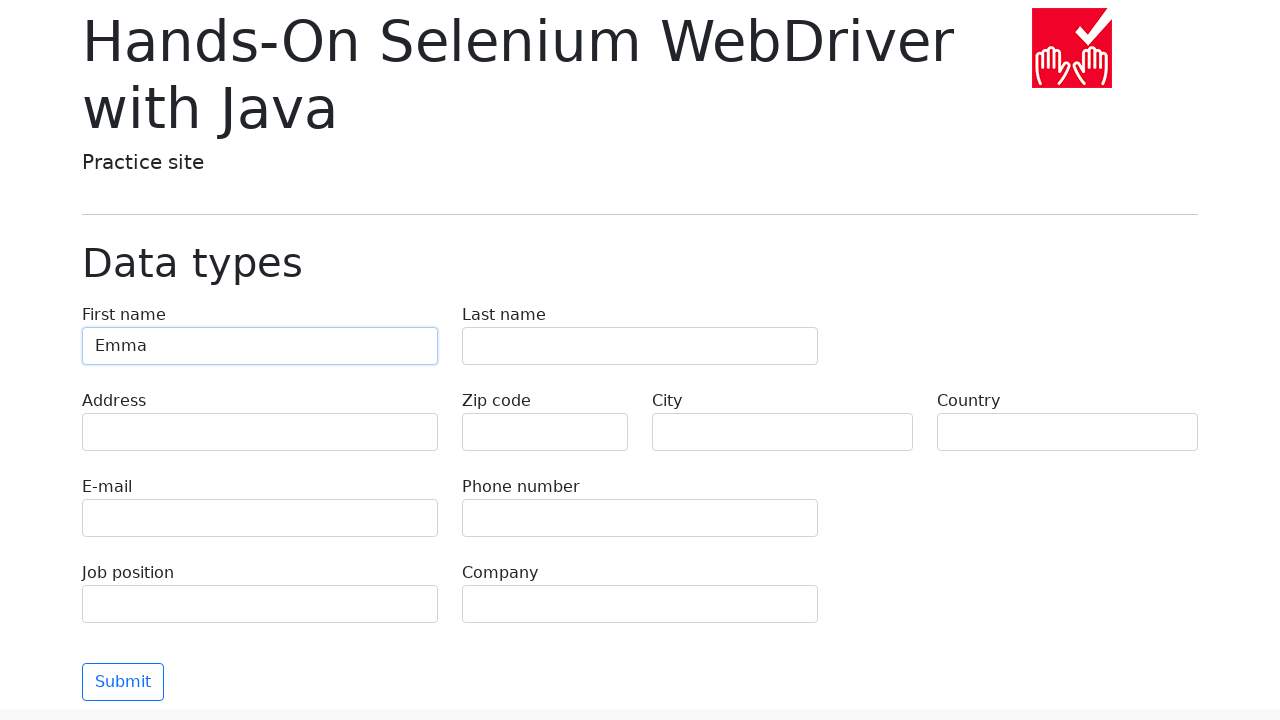

Filled last name field with 'Johnson' on input[name='last-name']
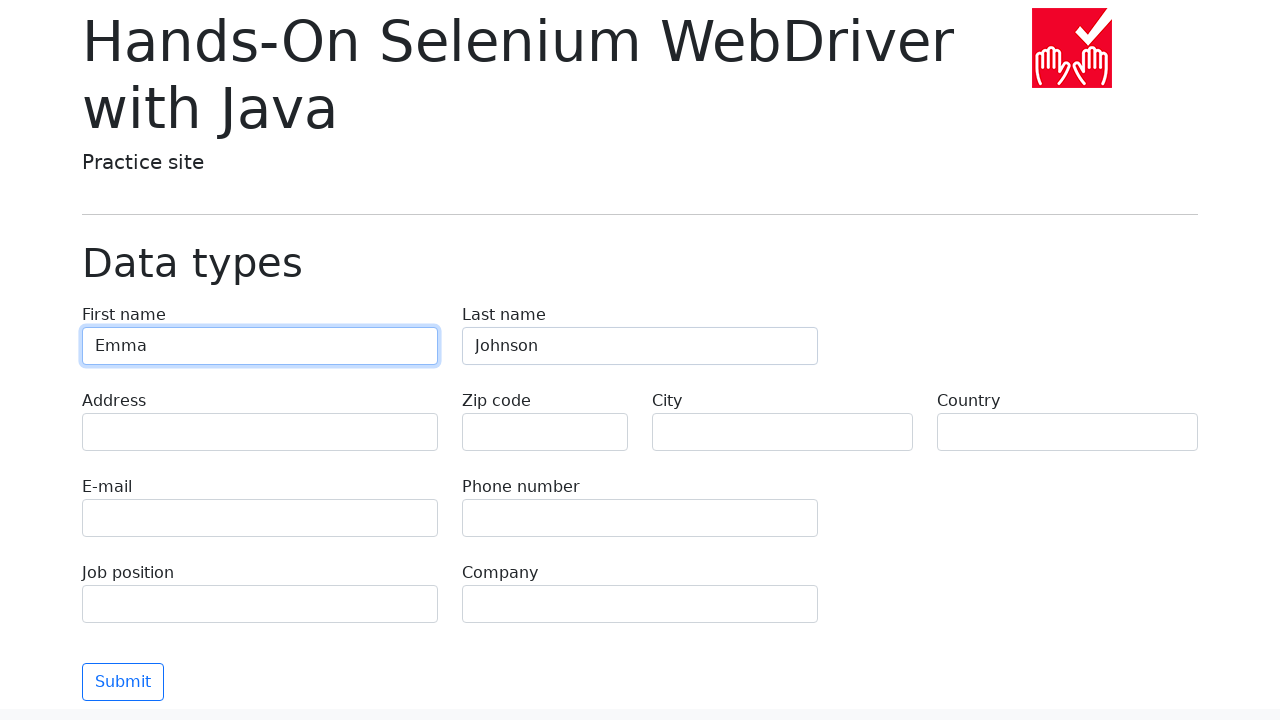

Filled address field with '742 Evergreen Terrace, Suite 12' on input[name='address']
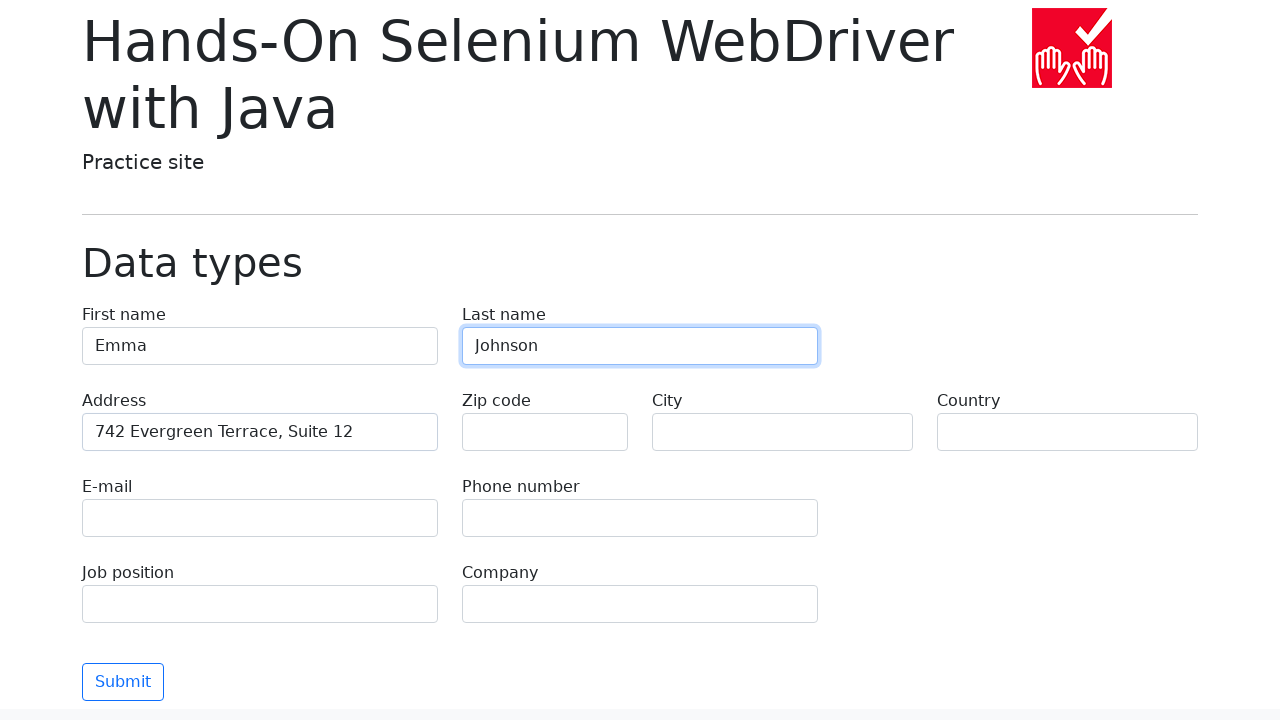

Filled zip code field with '90210' on input[name='zip-code']
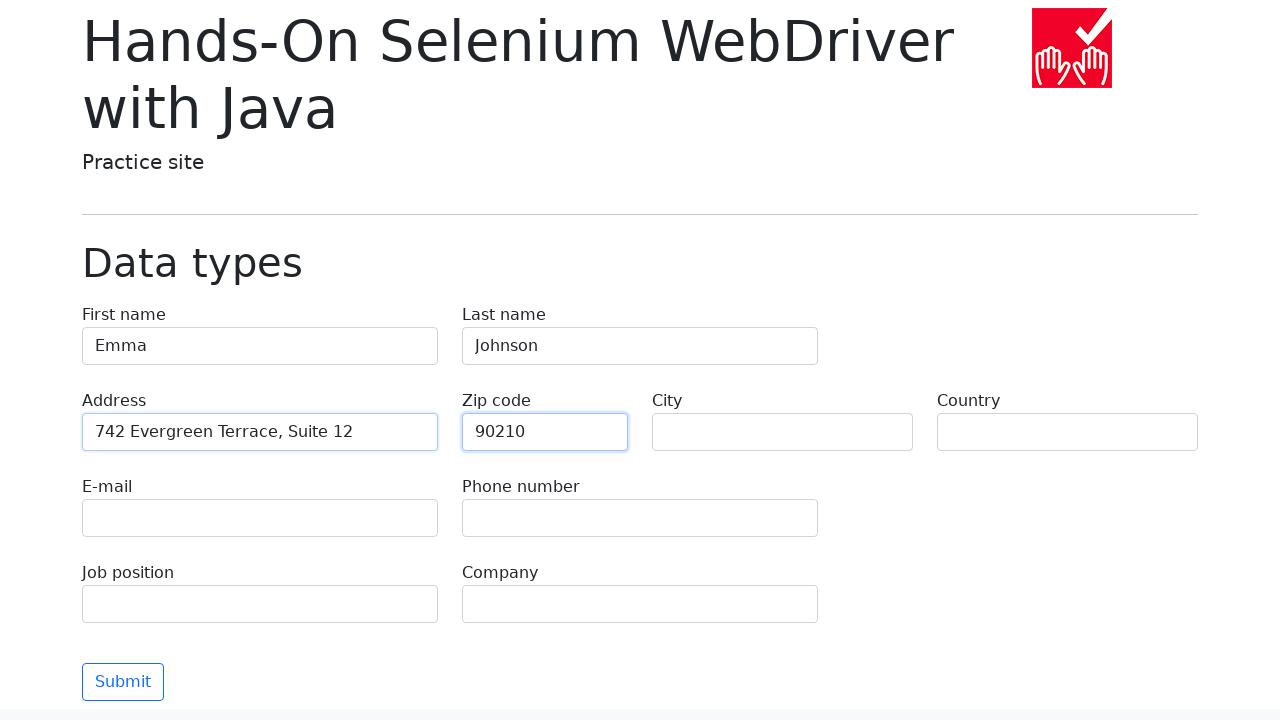

Filled city field with 'Springfield' on input[name='city']
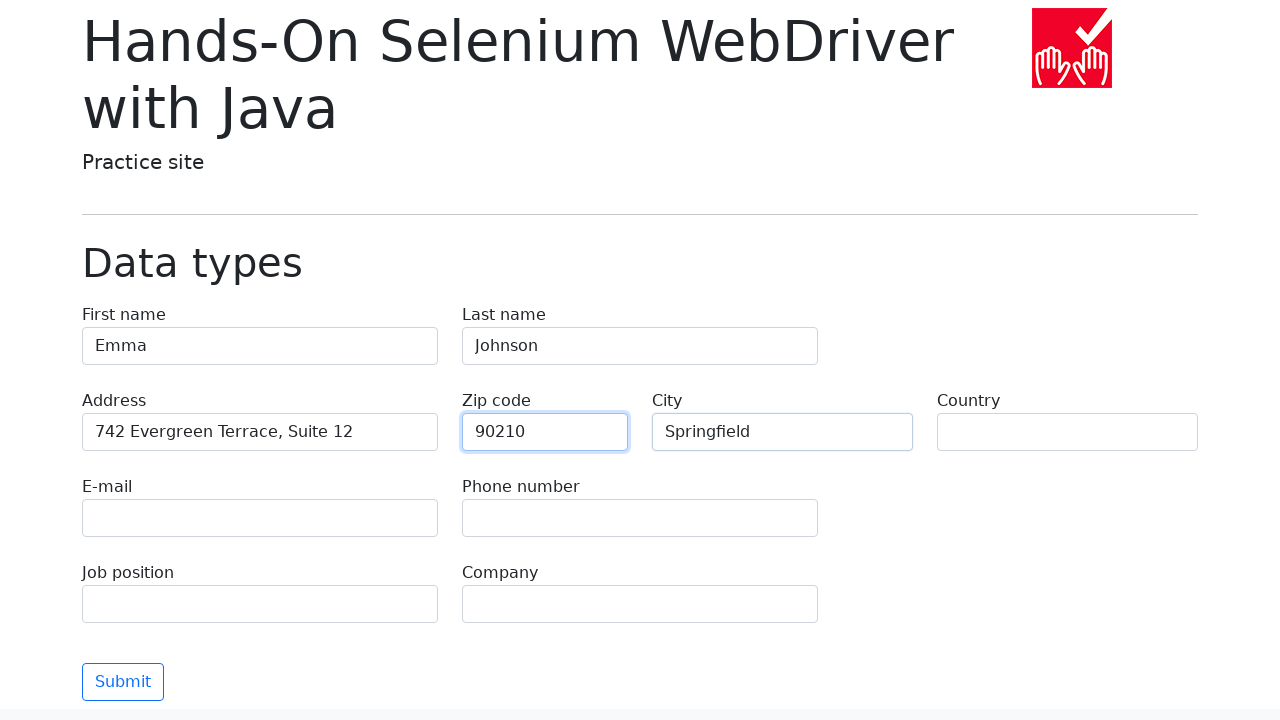

Filled country field with 'United States' on input[name='country']
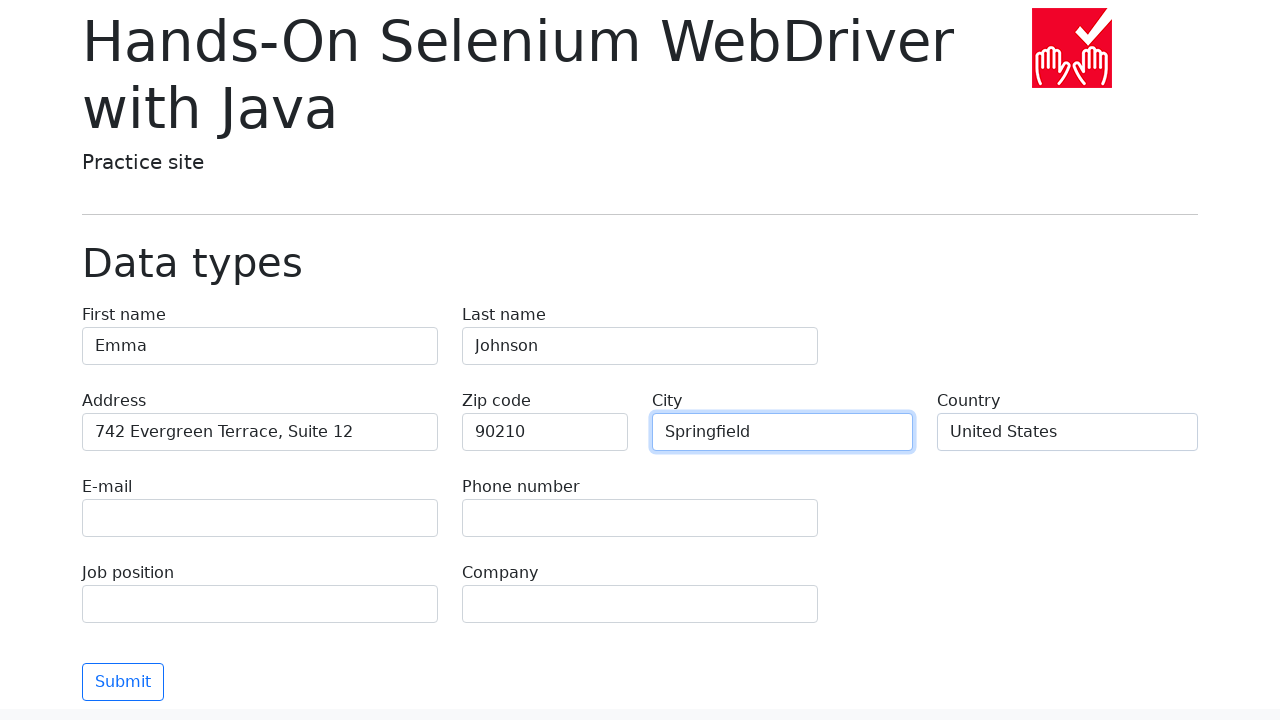

Filled email field with 'emma.johnson@example.com' on input[name='e-mail']
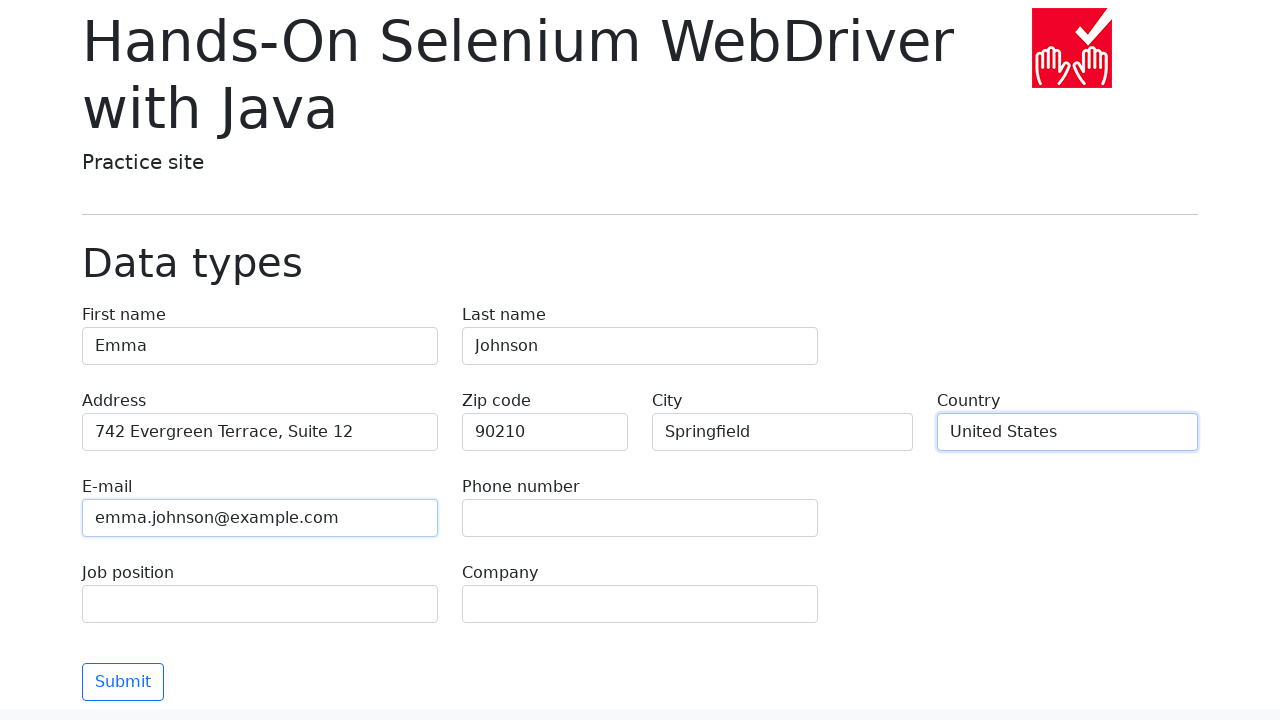

Filled phone field with '+1-555-234-5678' on input[name='phone']
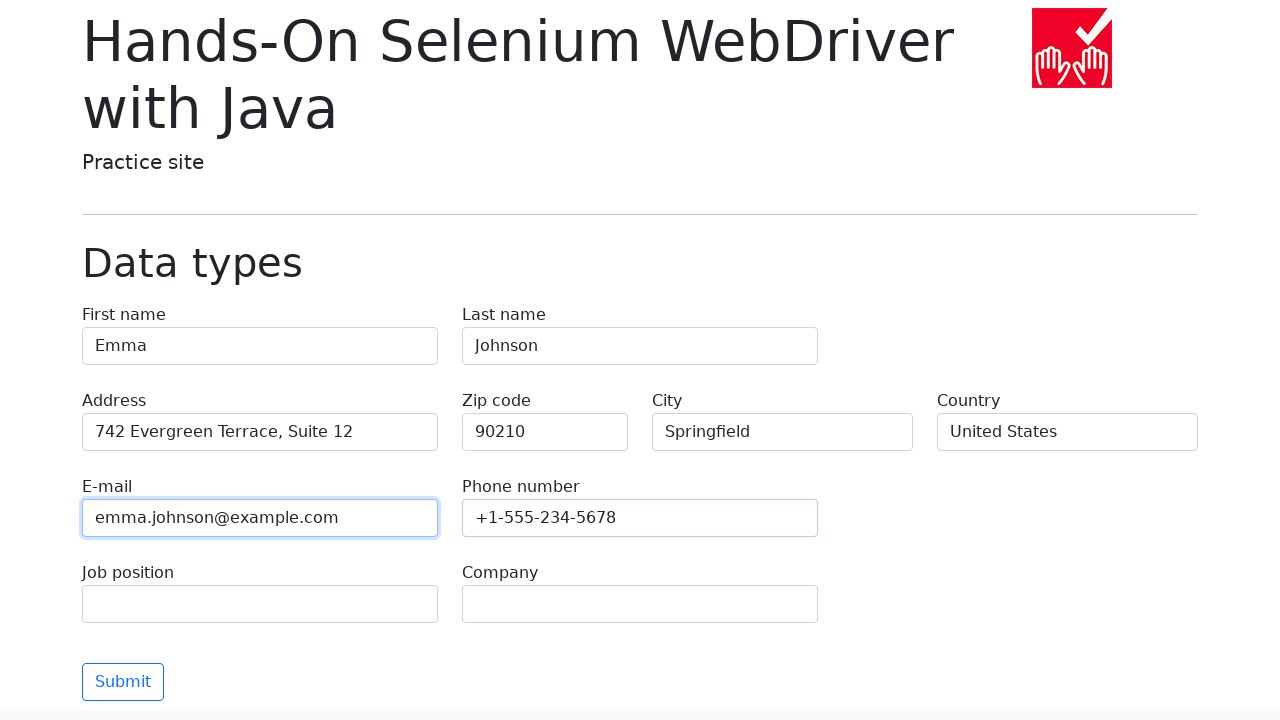

Filled job position field with 'Senior Software Engineer' on input[name='job-position']
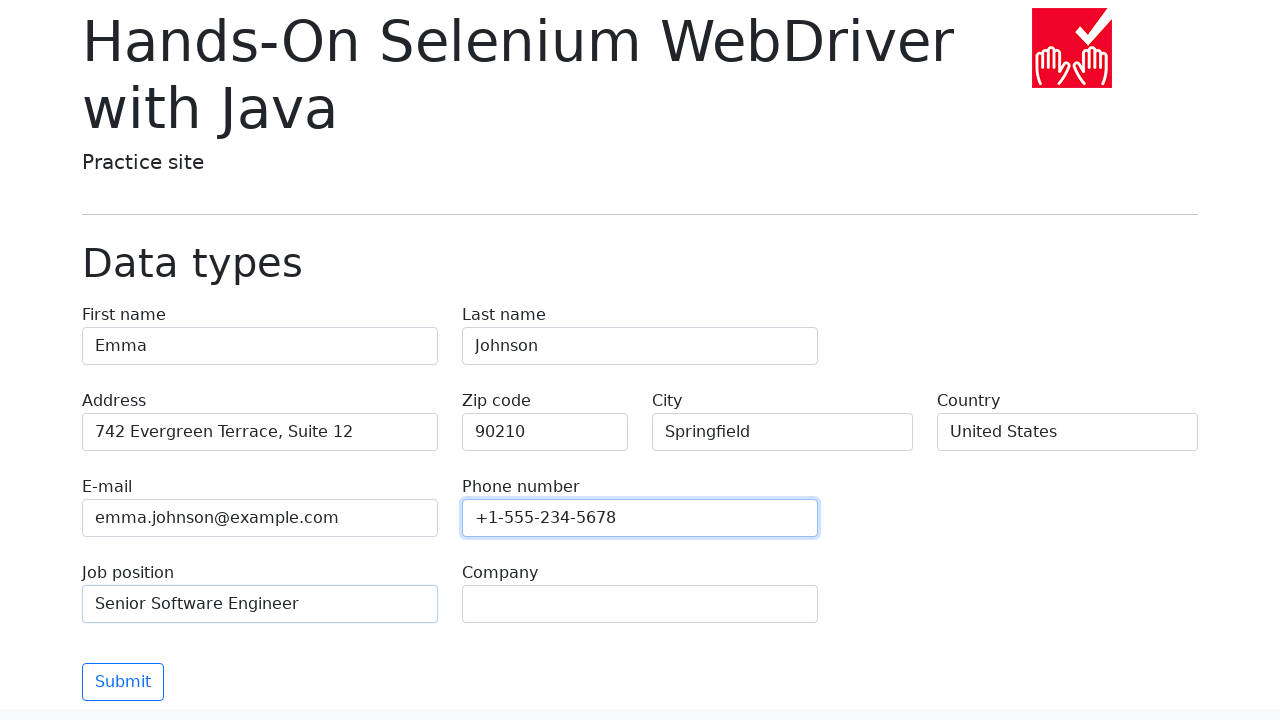

Filled company field with 'Tech Innovations Inc.' on input[name='company']
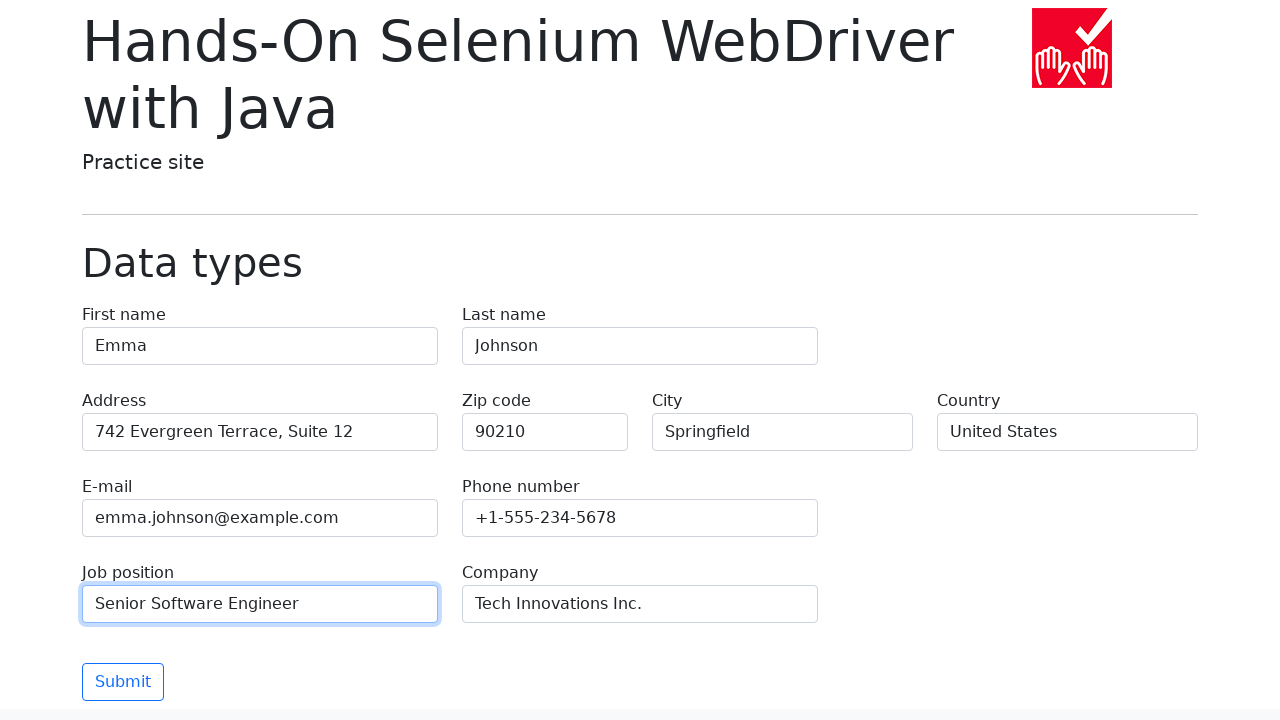

Clicked submit button to submit the form at (123, 682) on button[type='submit']
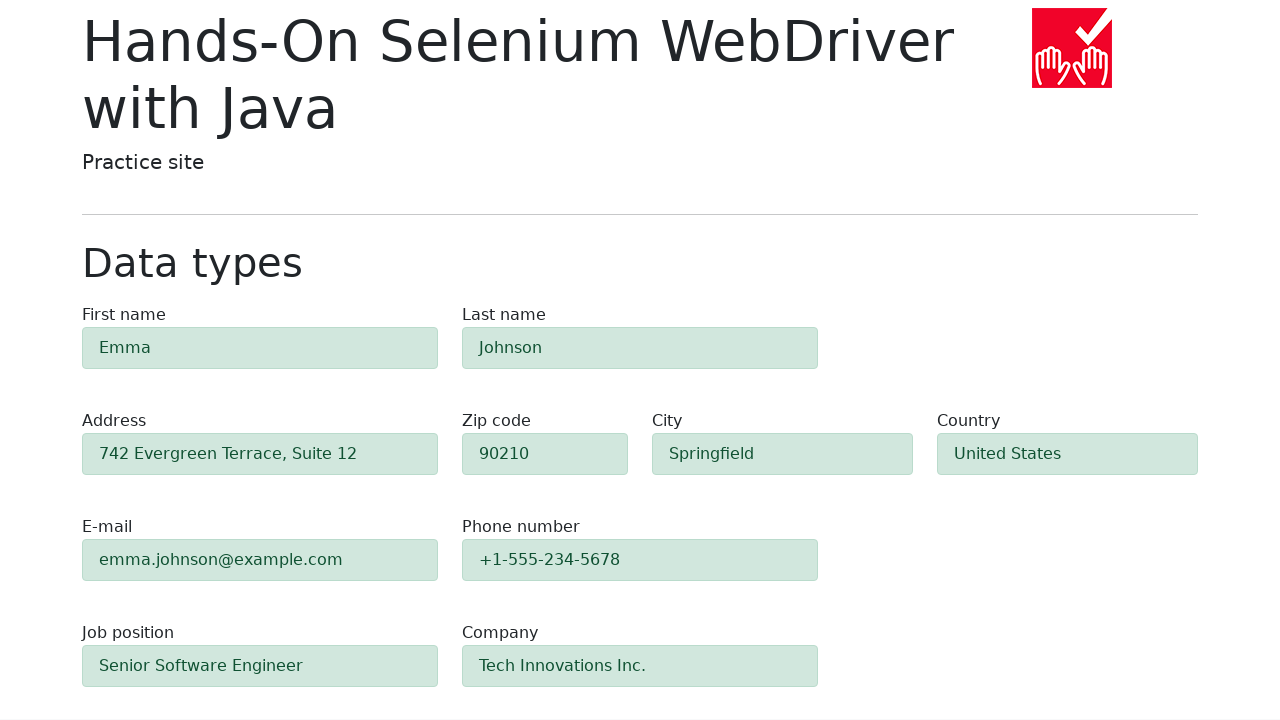

Form submission results loaded successfully
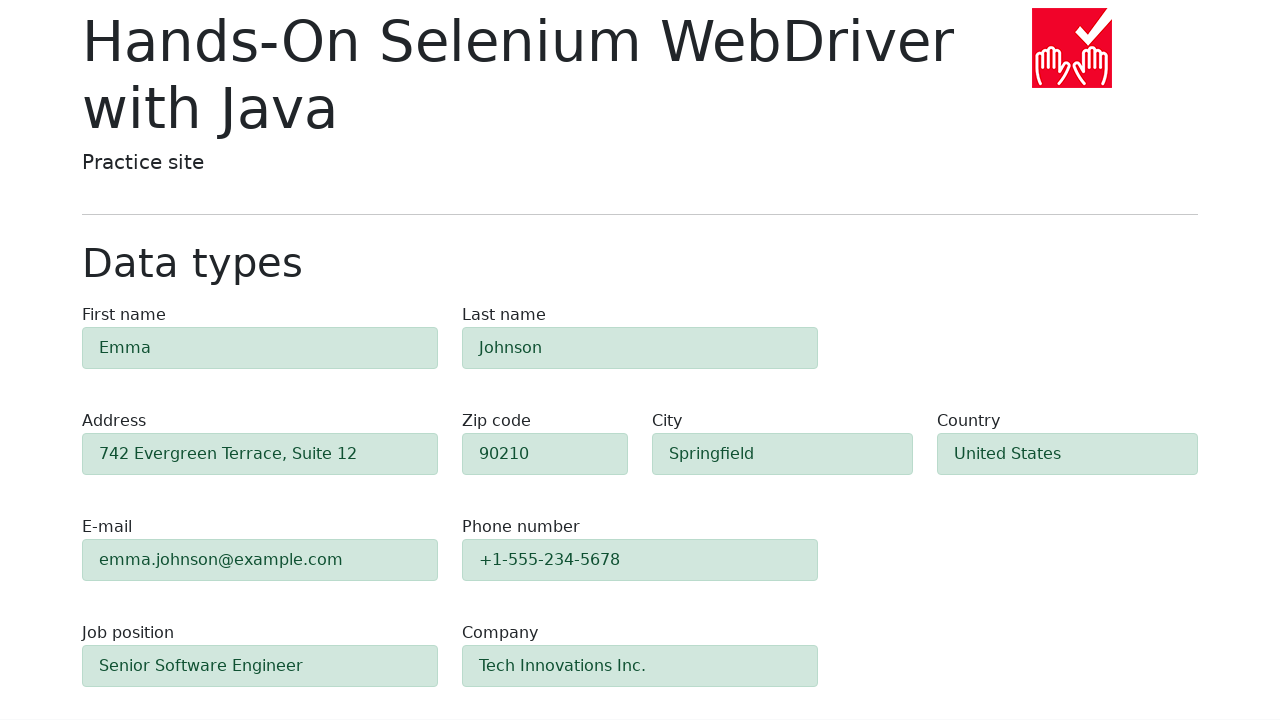

Located 10 success alert(s)
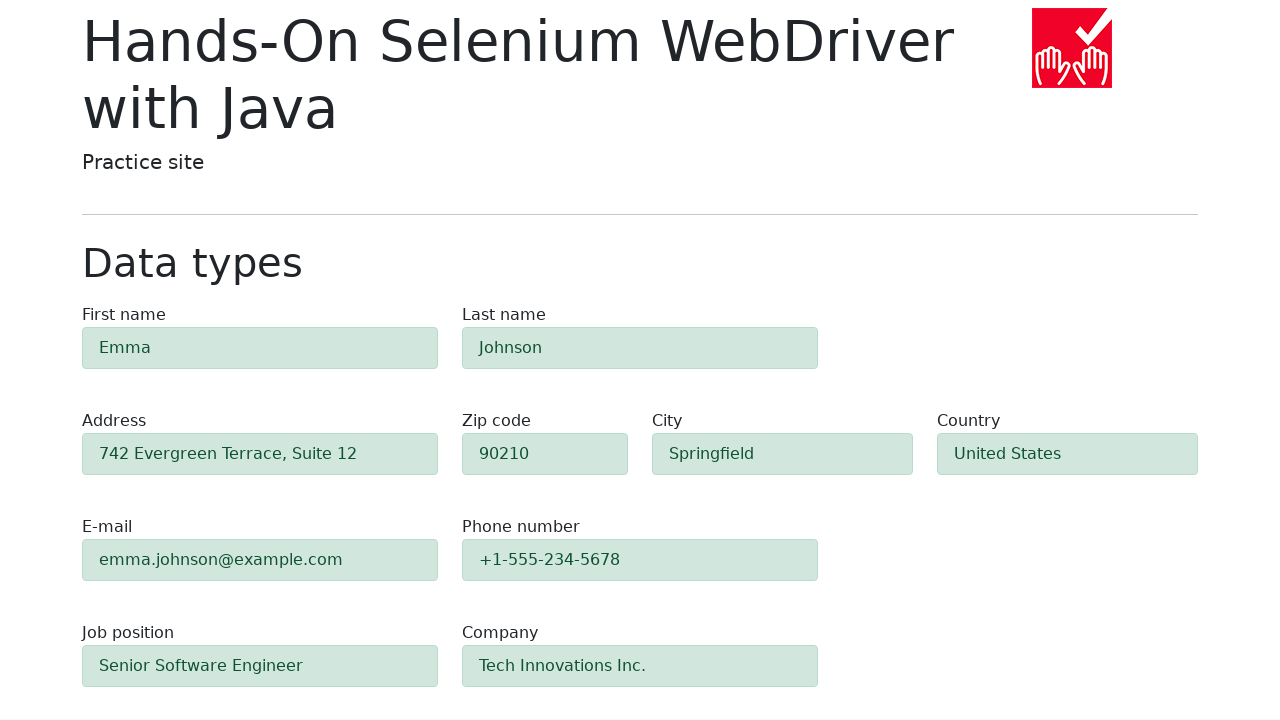

Verified that exactly 10 success alerts are present
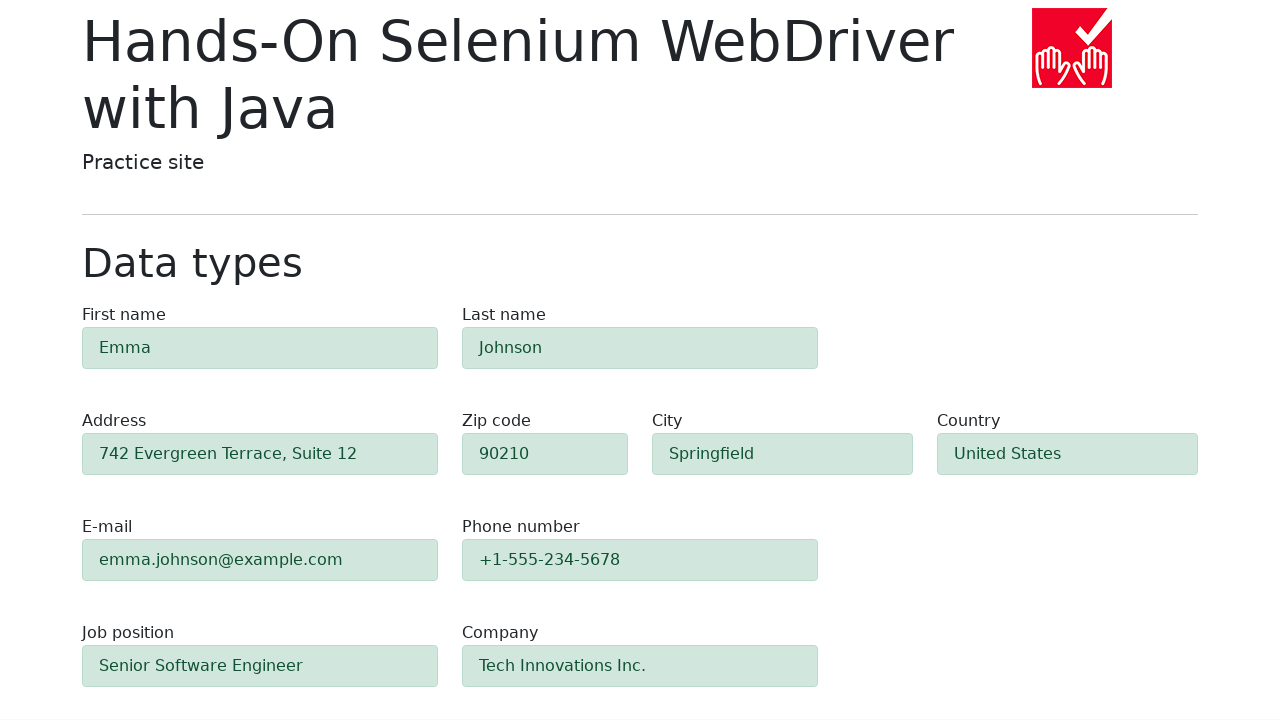

Located 0 danger alert(s)
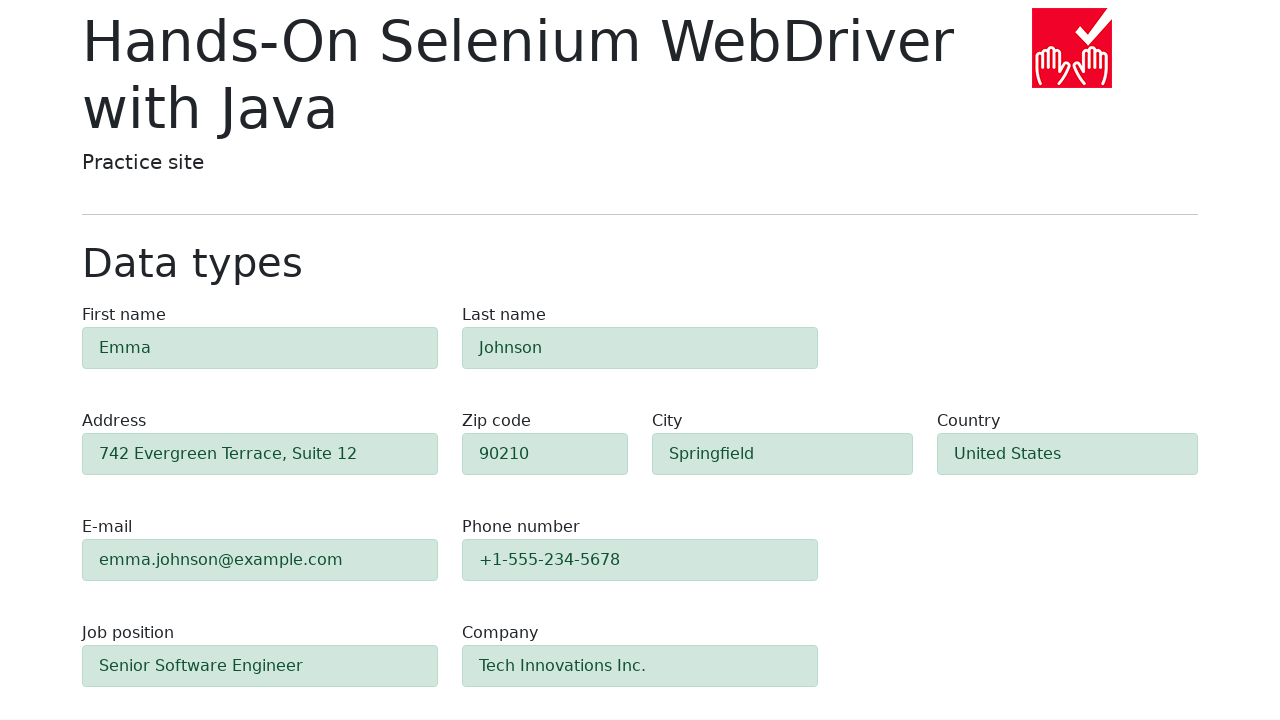

Verified that no danger alerts are present
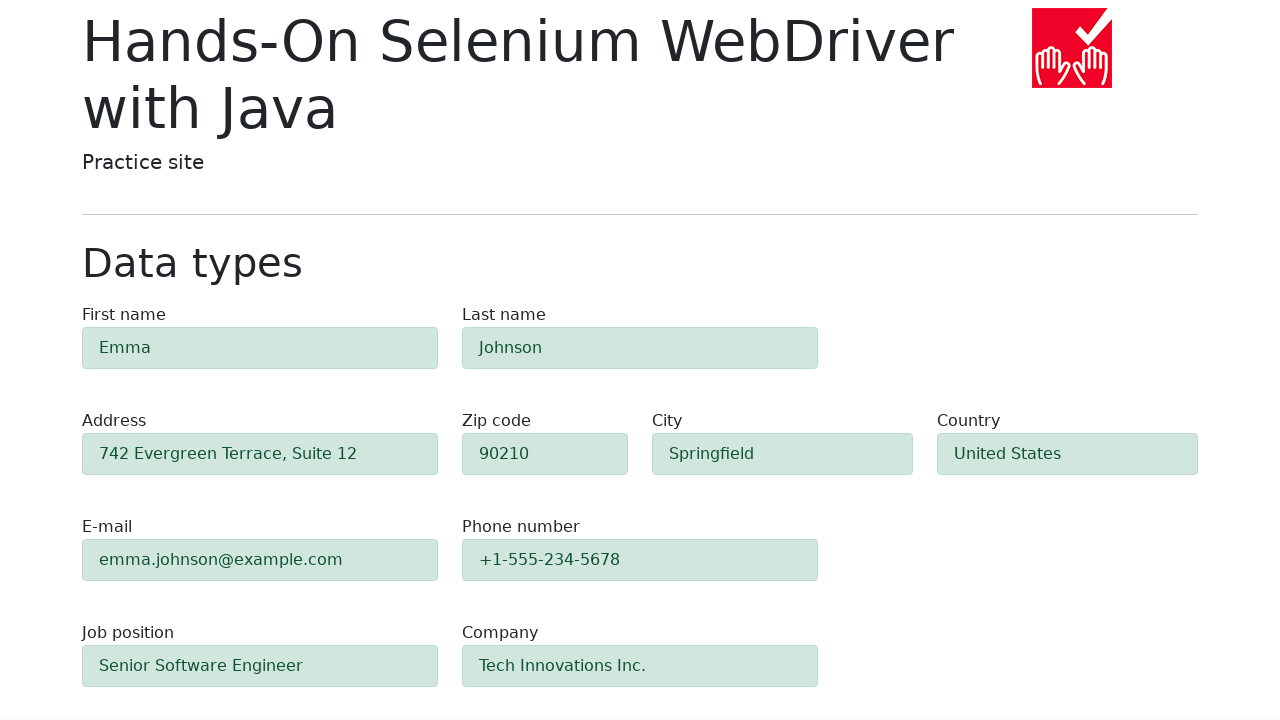

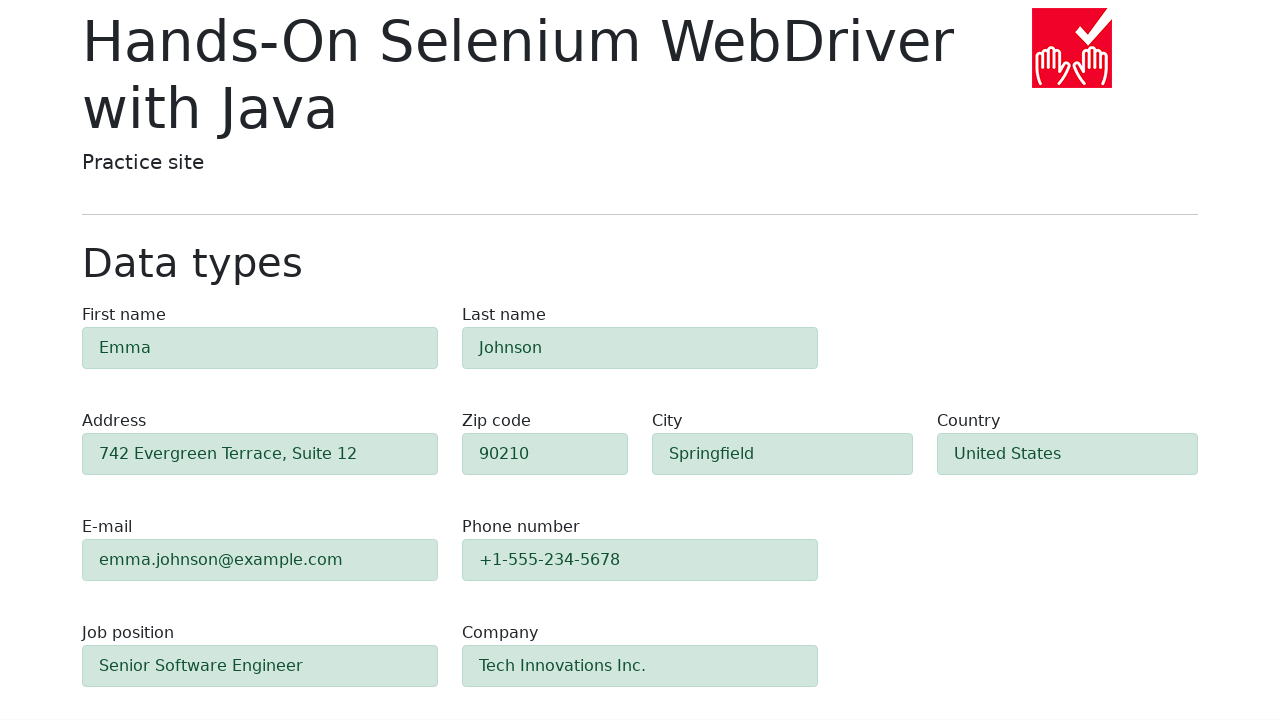